Tests the signature drawing functionality by performing mouse actions on a canvas element to create a signature pattern using click-and-drag movements.

Starting URL: https://signature-generator.com/draw-signature/

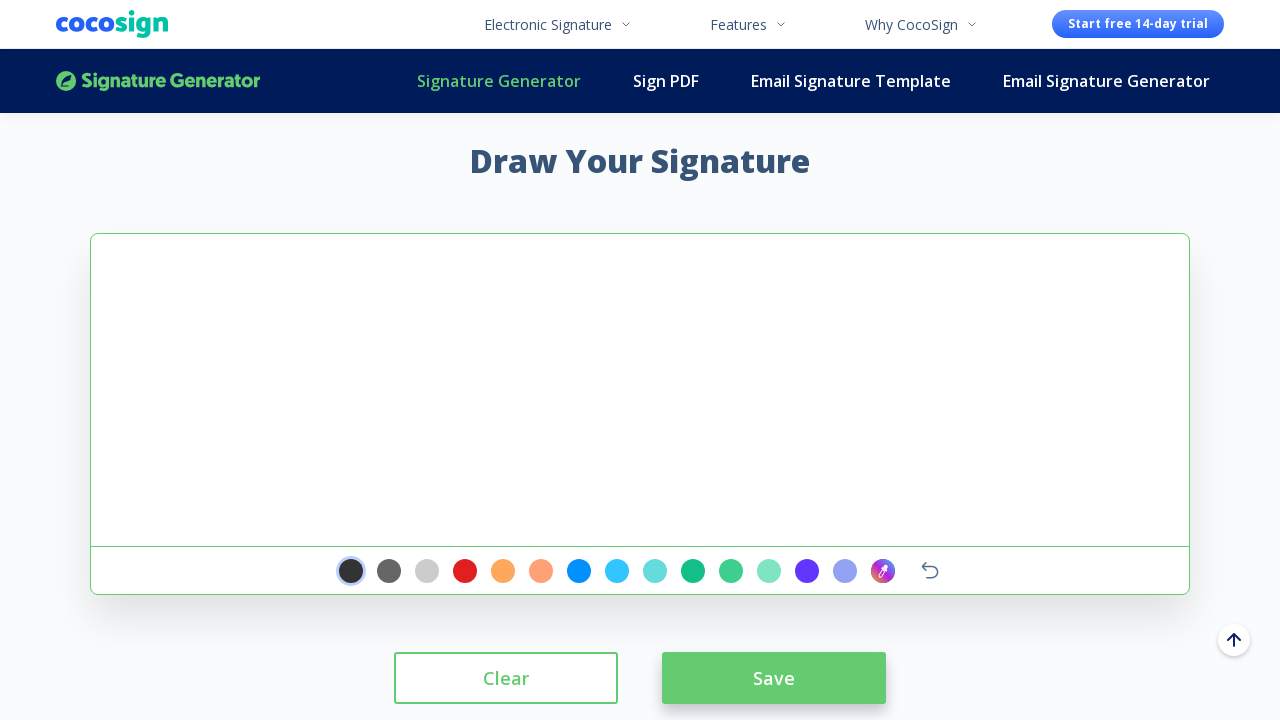

Waited for signature canvas to be available
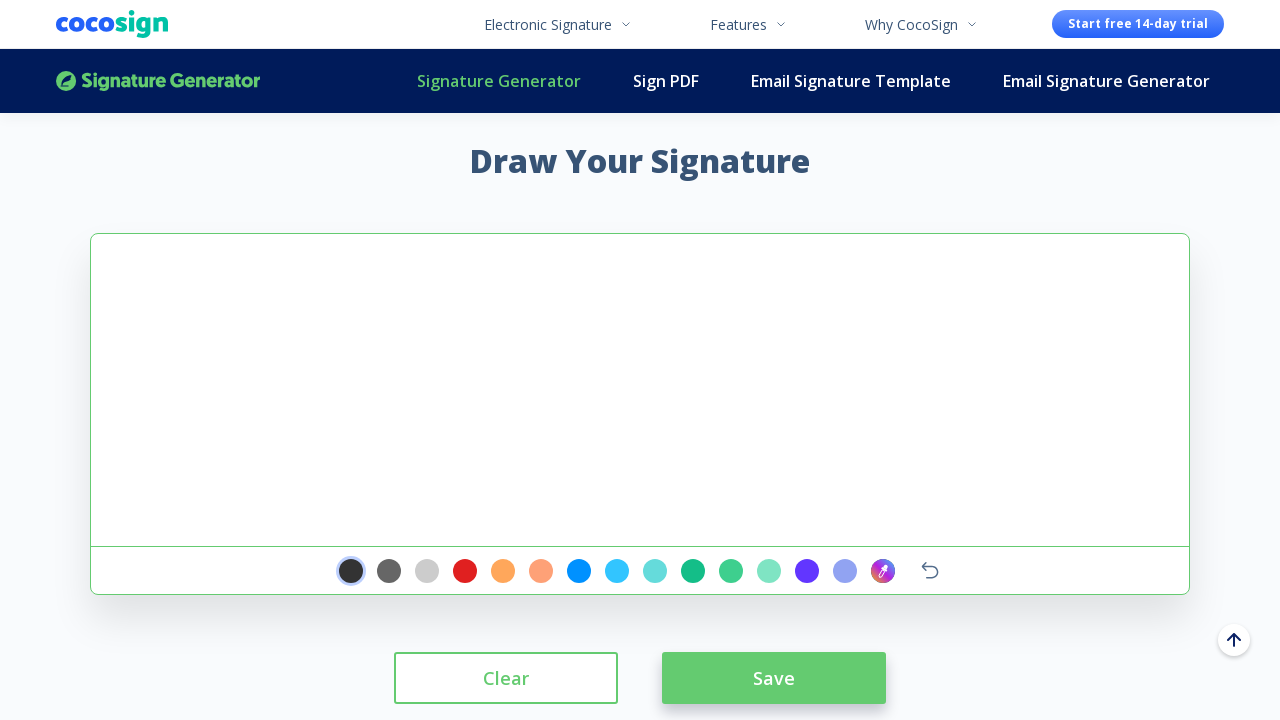

Retrieved canvas bounding box for position calculations
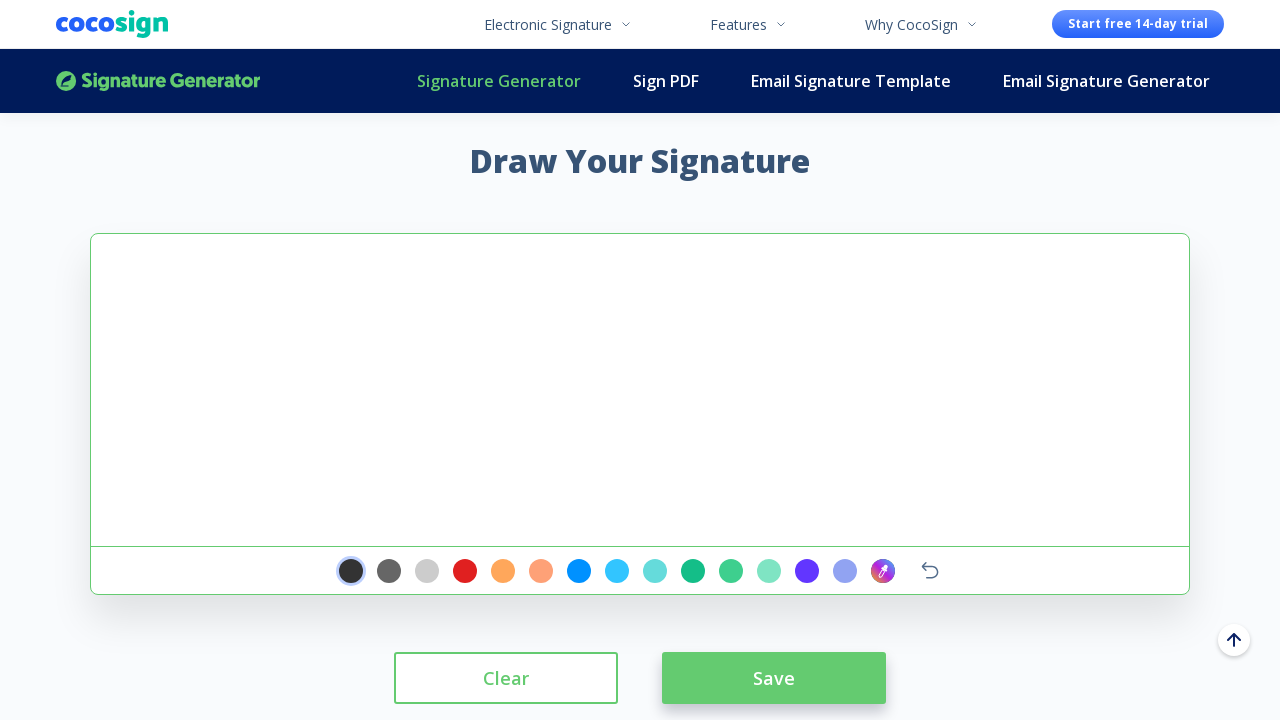

Clicked on signature canvas to focus at (640, 390) on #signature-pad
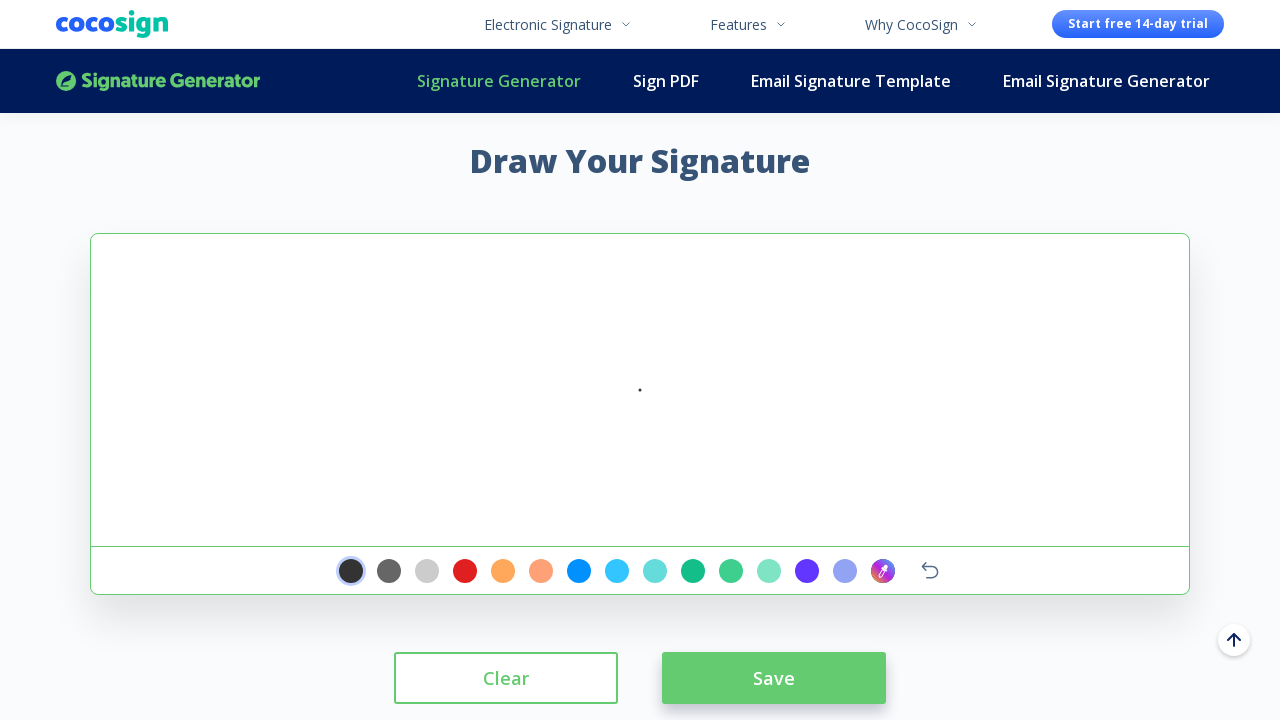

Moved mouse to starting position near canvas center at (643, 393)
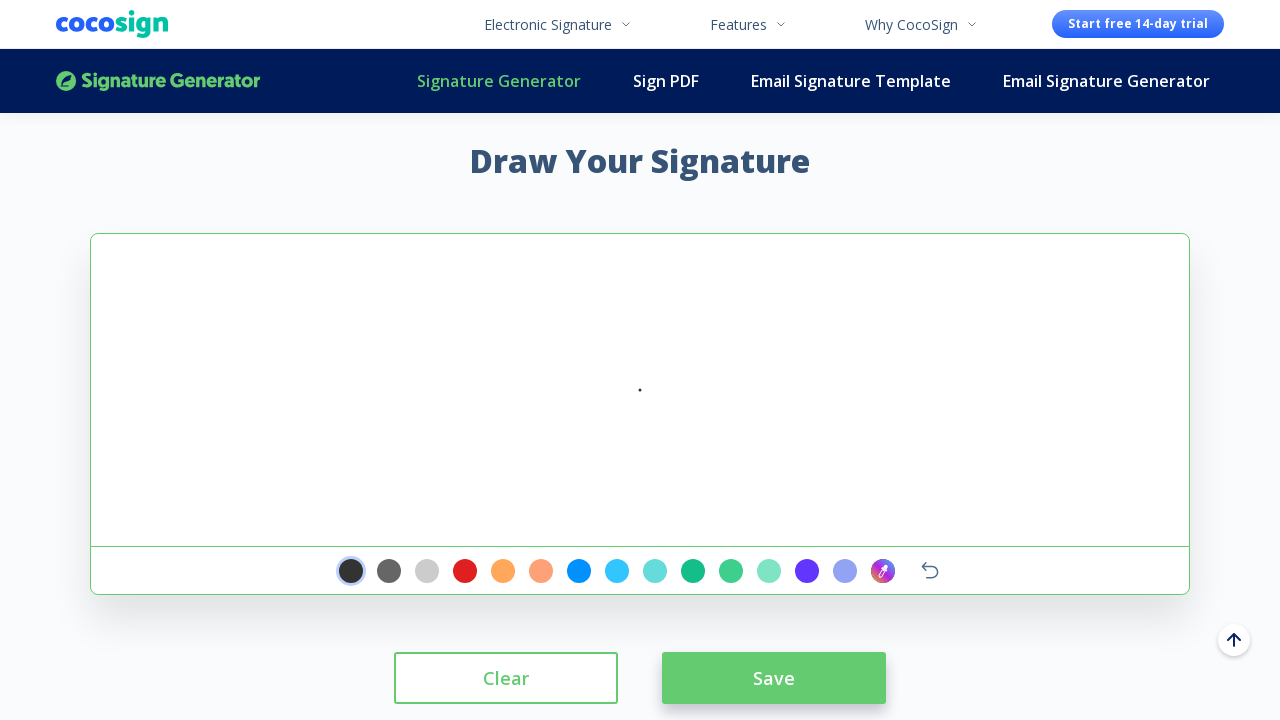

Pressed down mouse button to begin signature drawing at (643, 393)
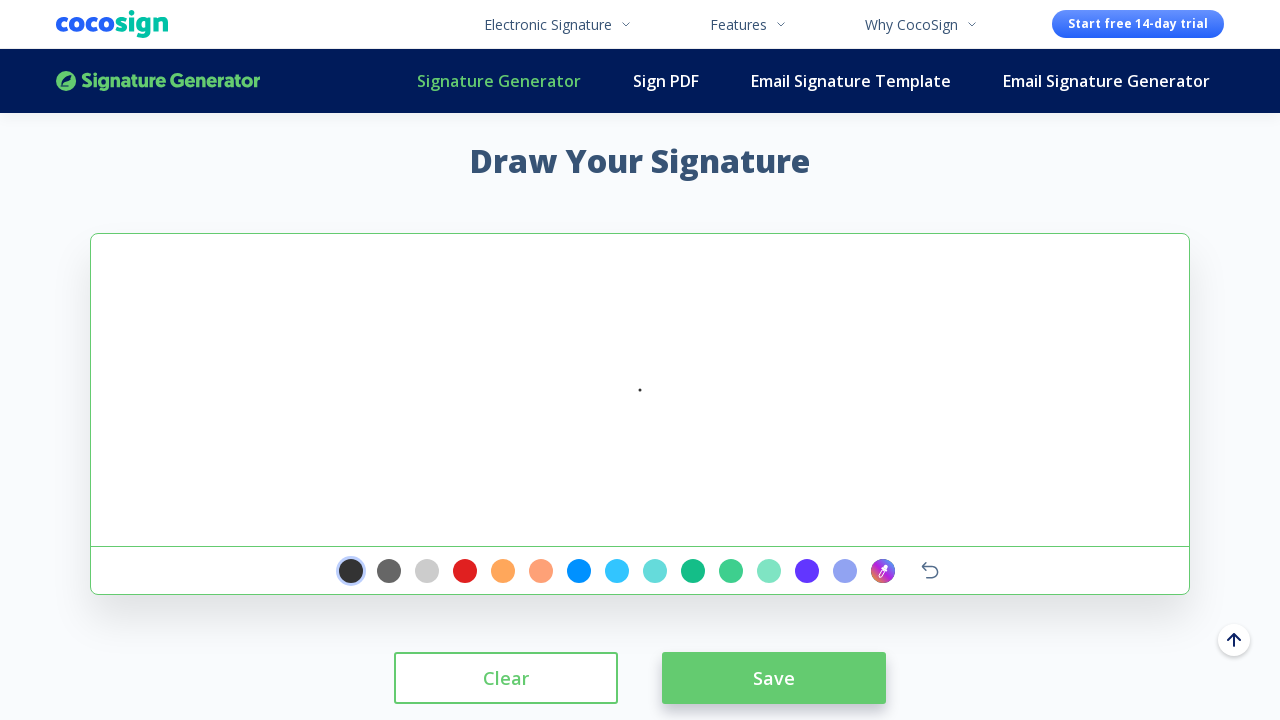

Drew first stroke segment moving left and up at (440, 340)
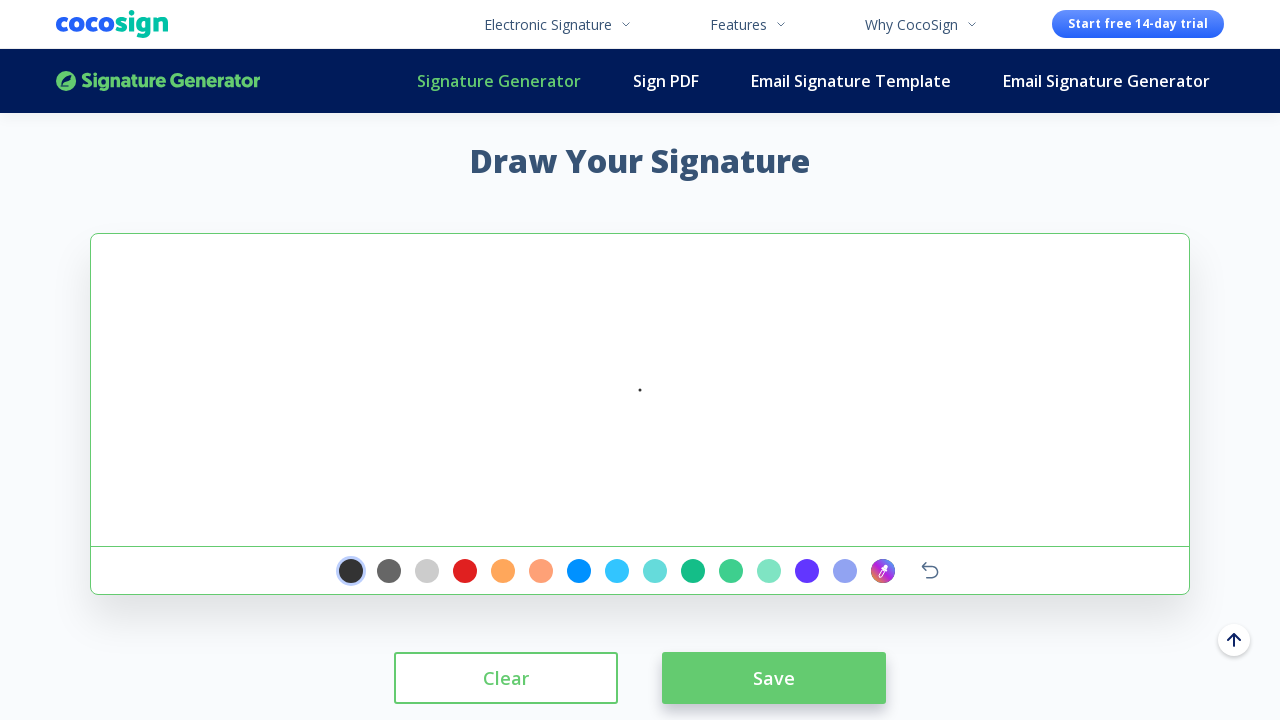

Continued signature stroke moving upward at (490, 290)
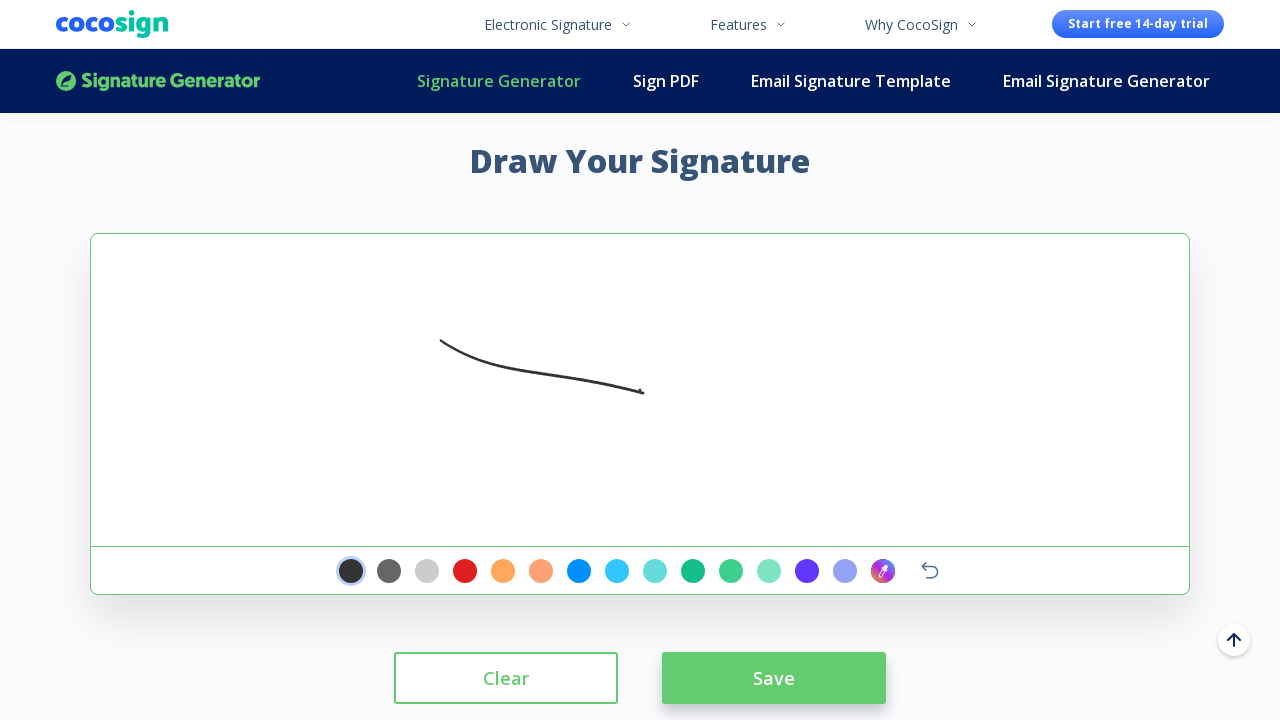

Extended signature stroke further upward at (540, 240)
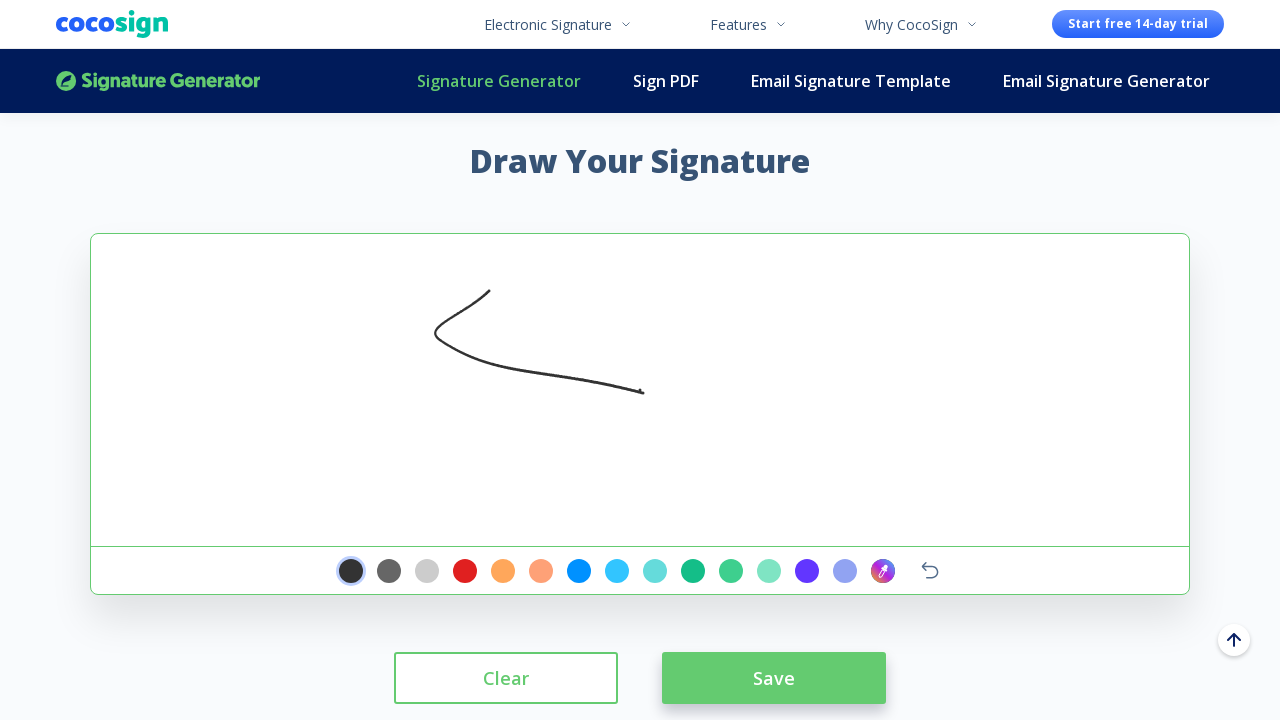

Continued signature stroke movement upward at (590, 190)
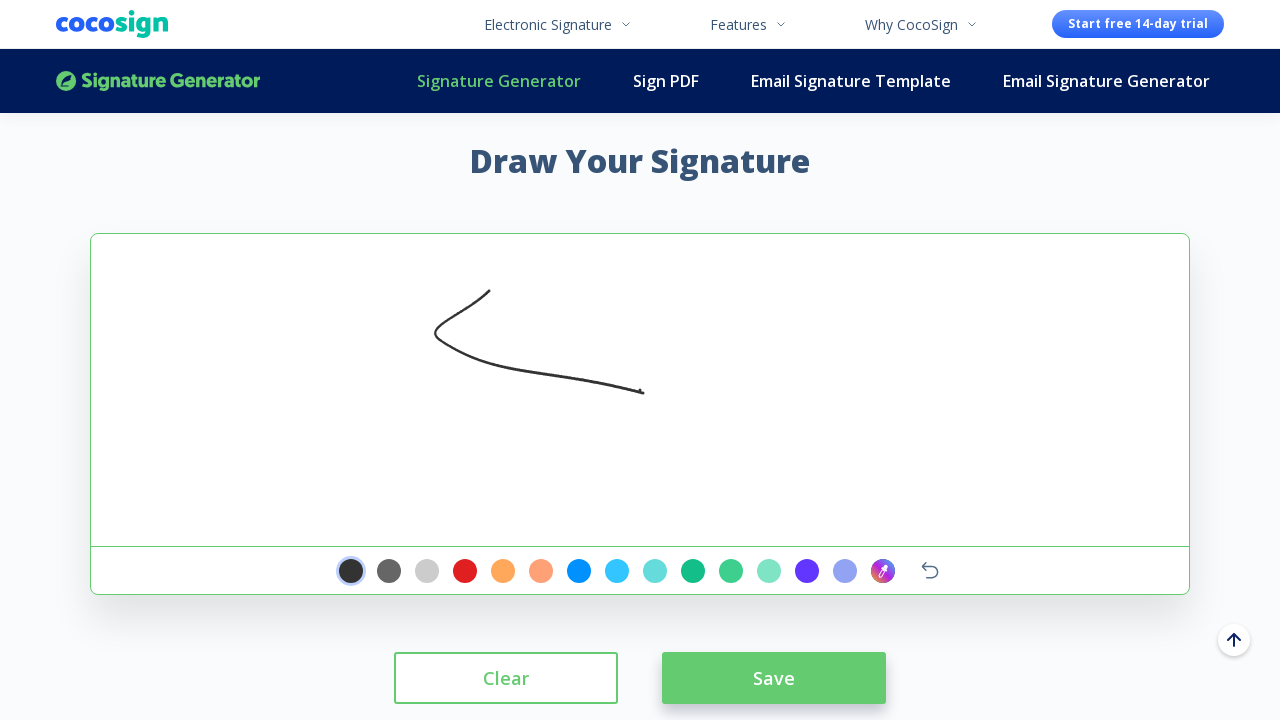

Extended signature stroke toward upper center at (640, 140)
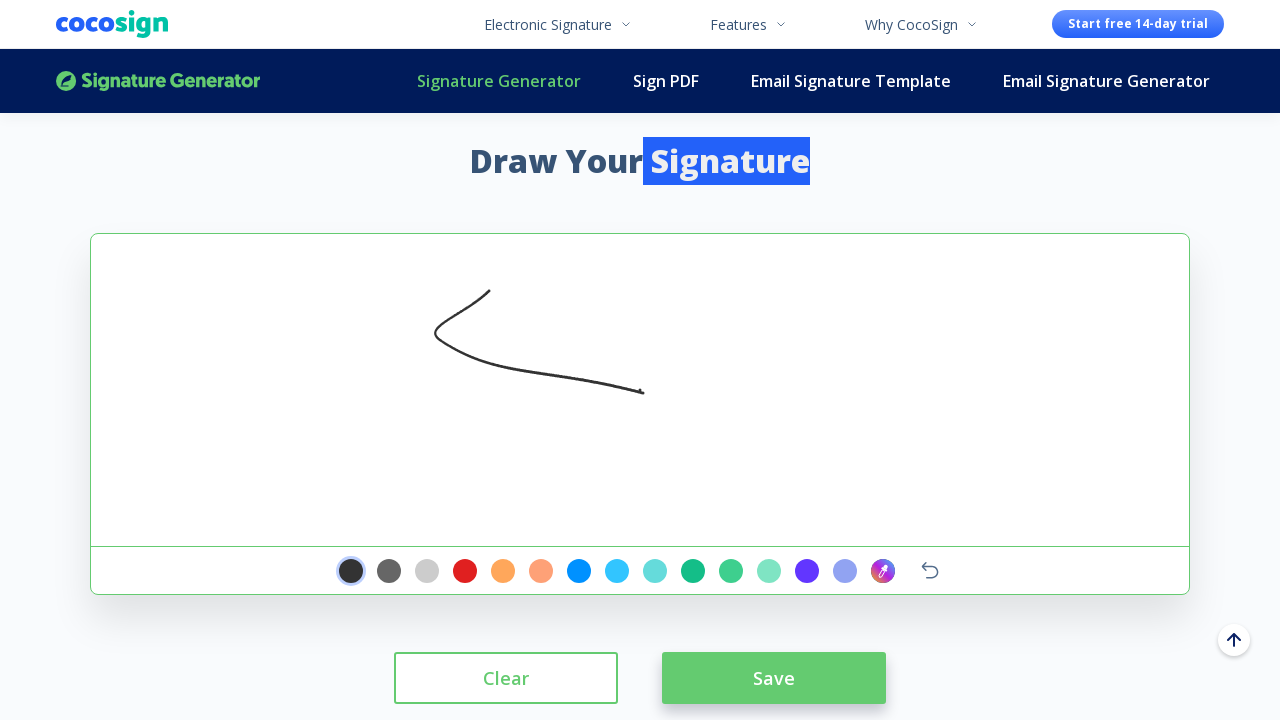

Continued signature stroke to the right and further up at (690, 90)
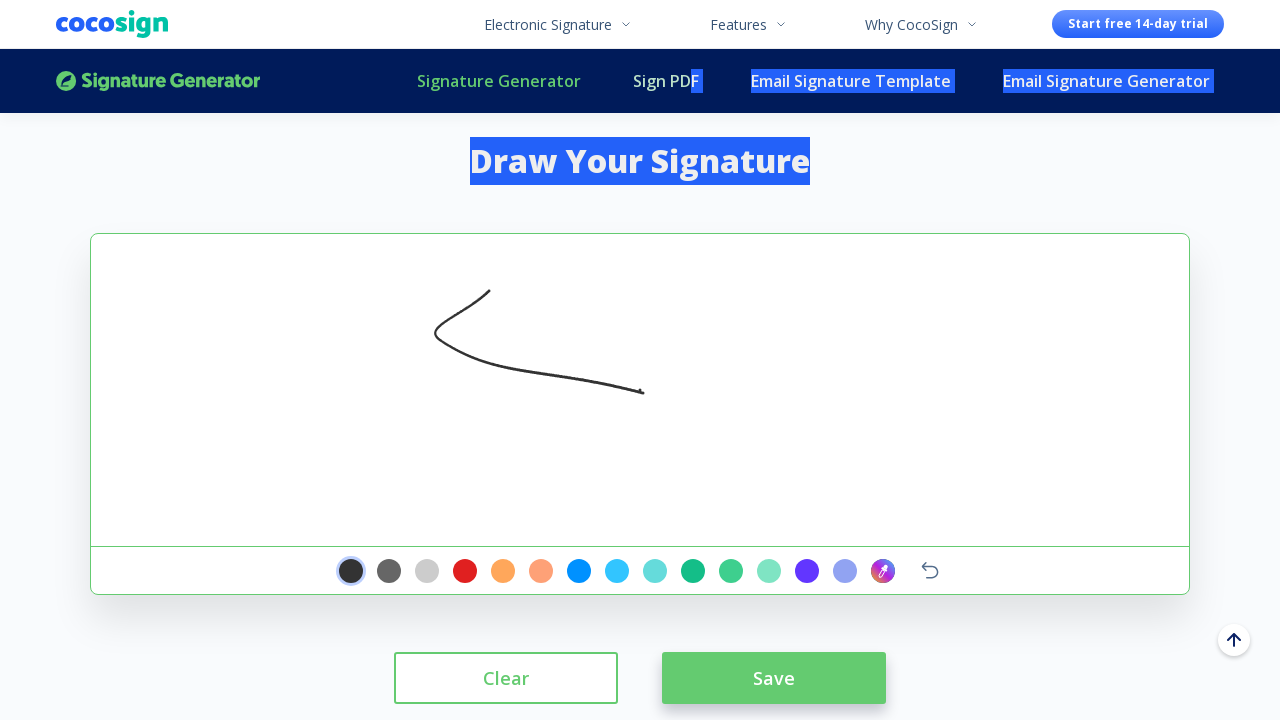

Made final minor adjustment to signature stroke at (693, 93)
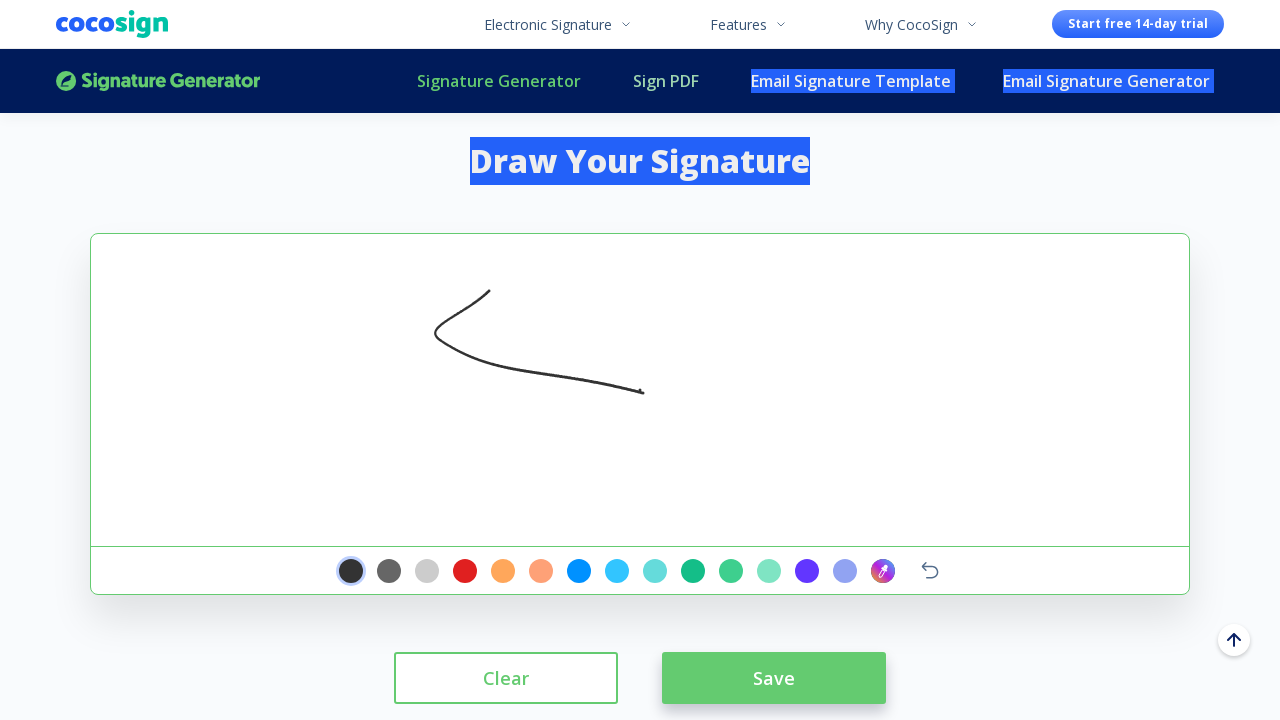

Released mouse button to complete signature drawing at (693, 93)
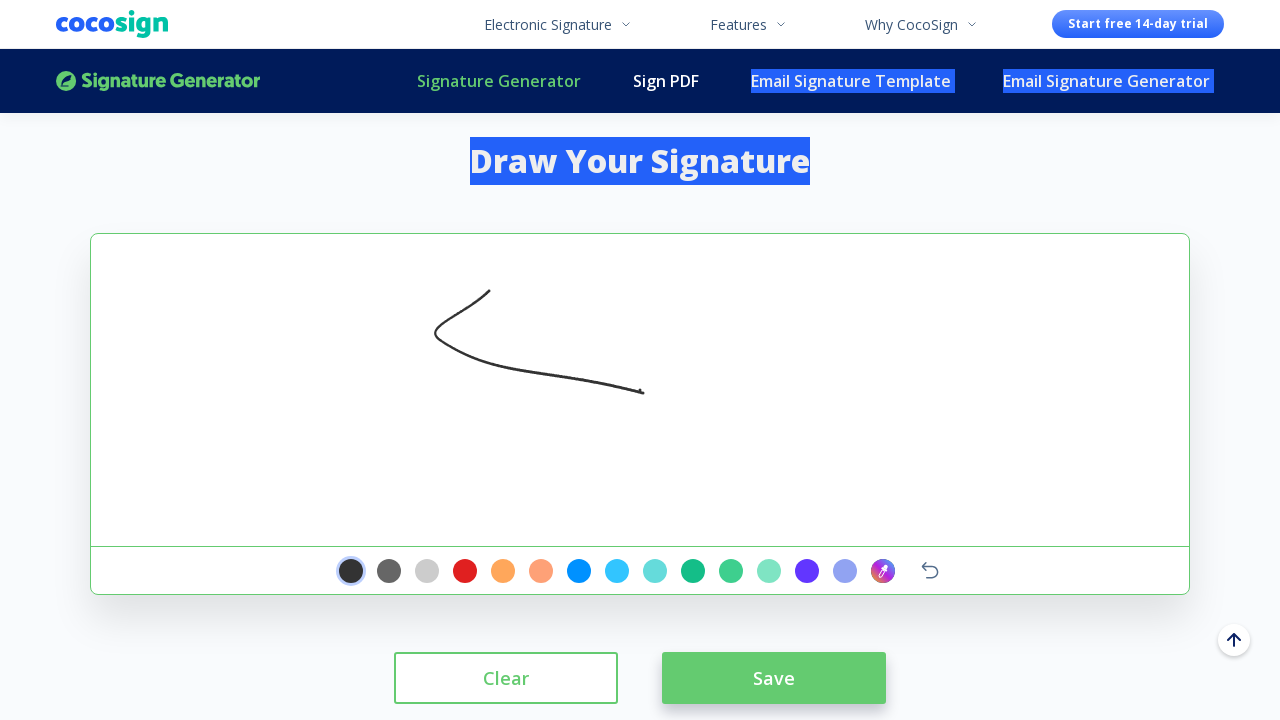

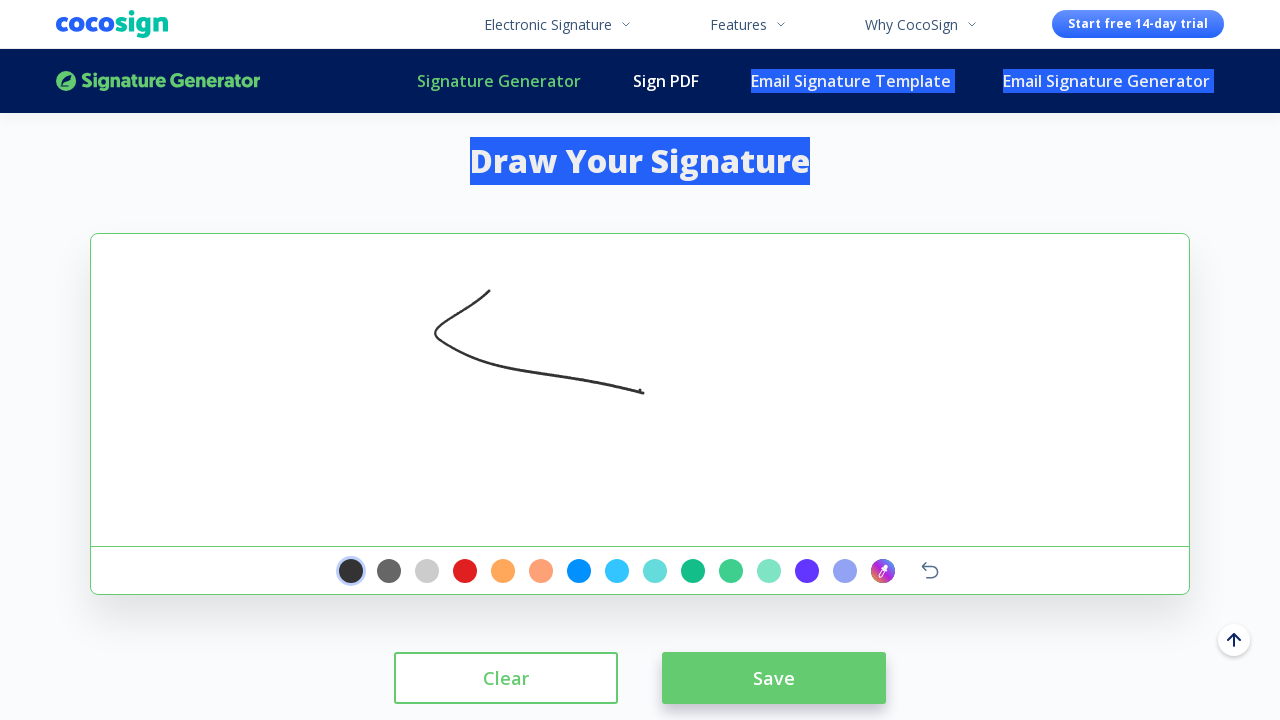